Tests modal dialog functionality by clicking a button to open a modal, then clicking the close button to dismiss it

Starting URL: https://formy-project.herokuapp.com/modal

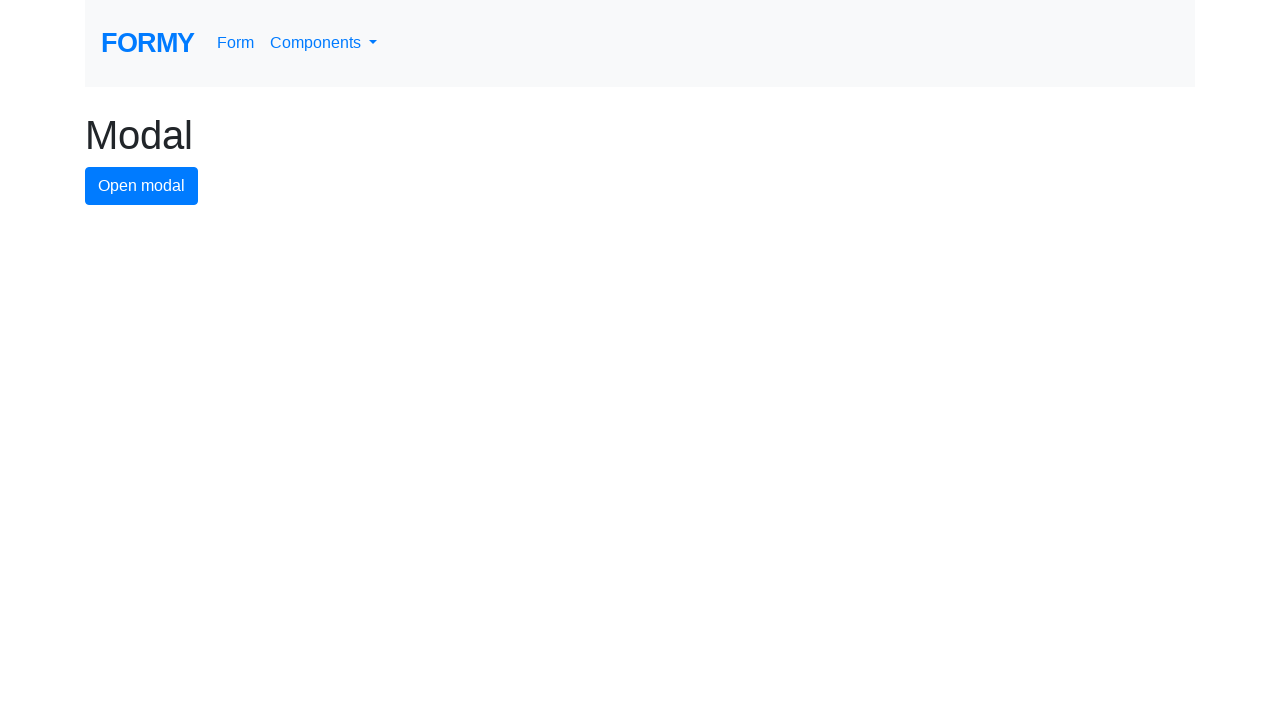

Clicked button to open modal dialog at (142, 186) on #modal-button
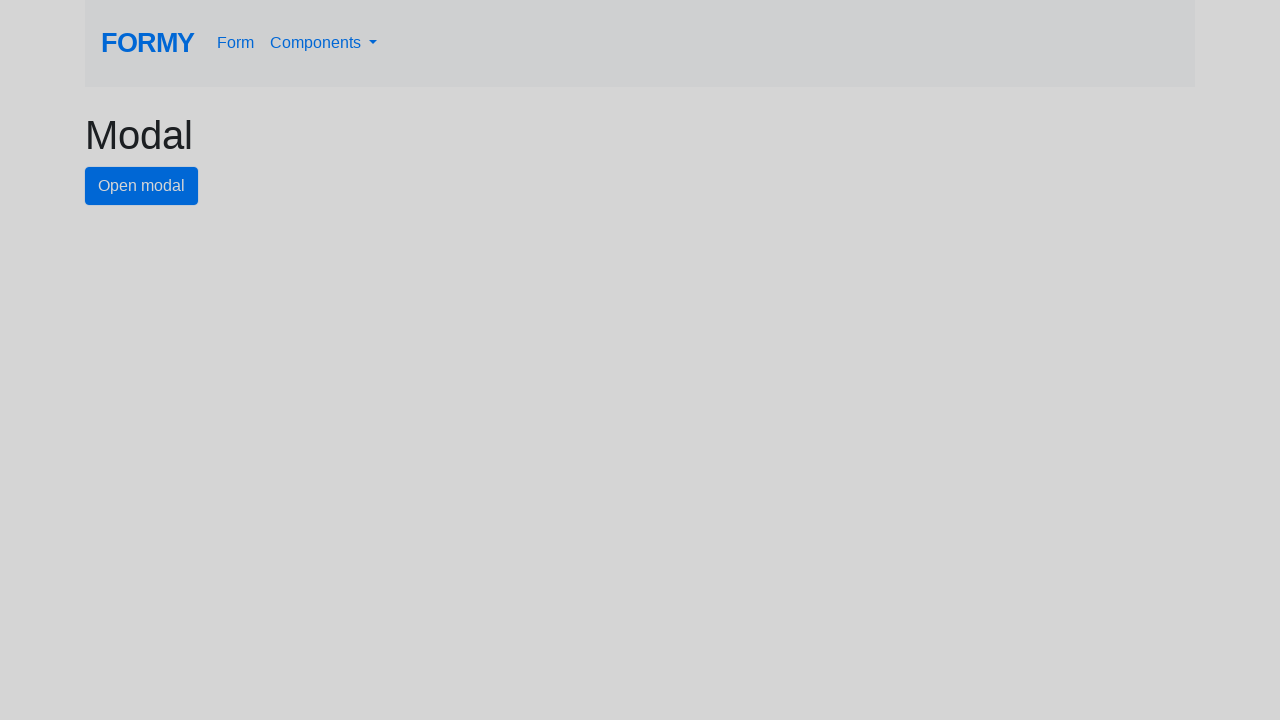

Modal dialog appeared and close button became visible
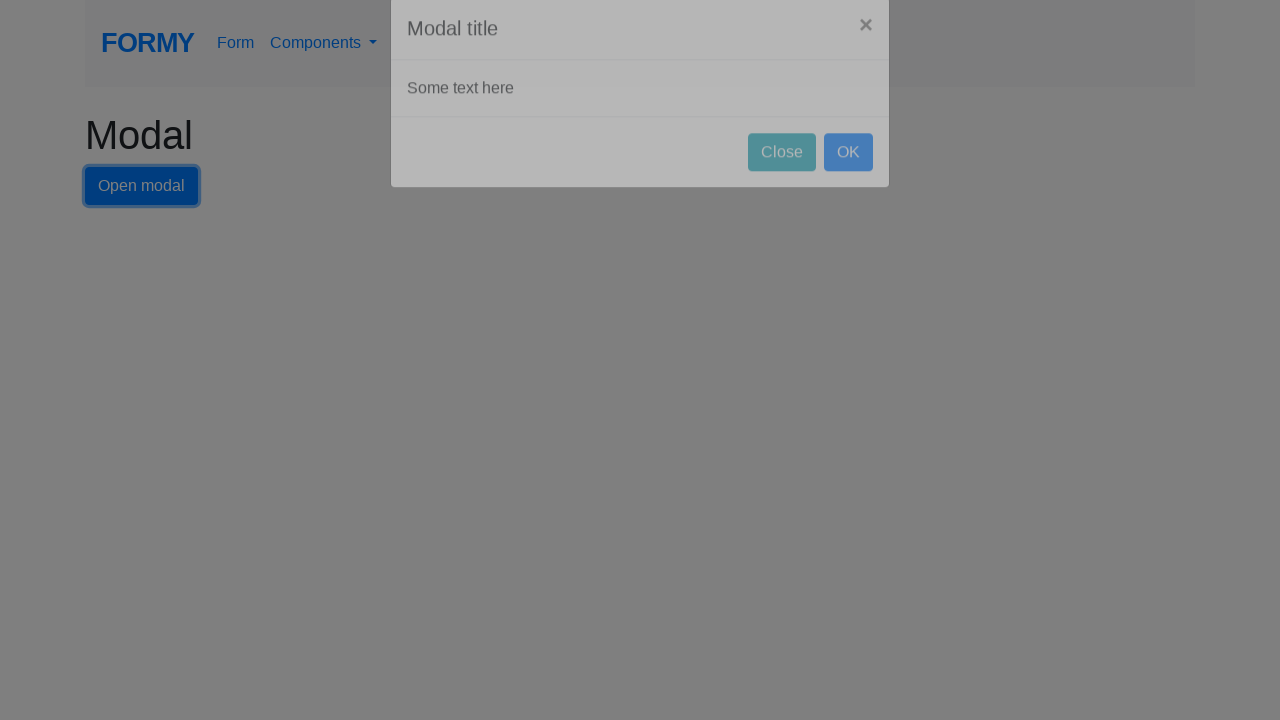

Clicked close button to dismiss modal dialog at (782, 184) on #close-button
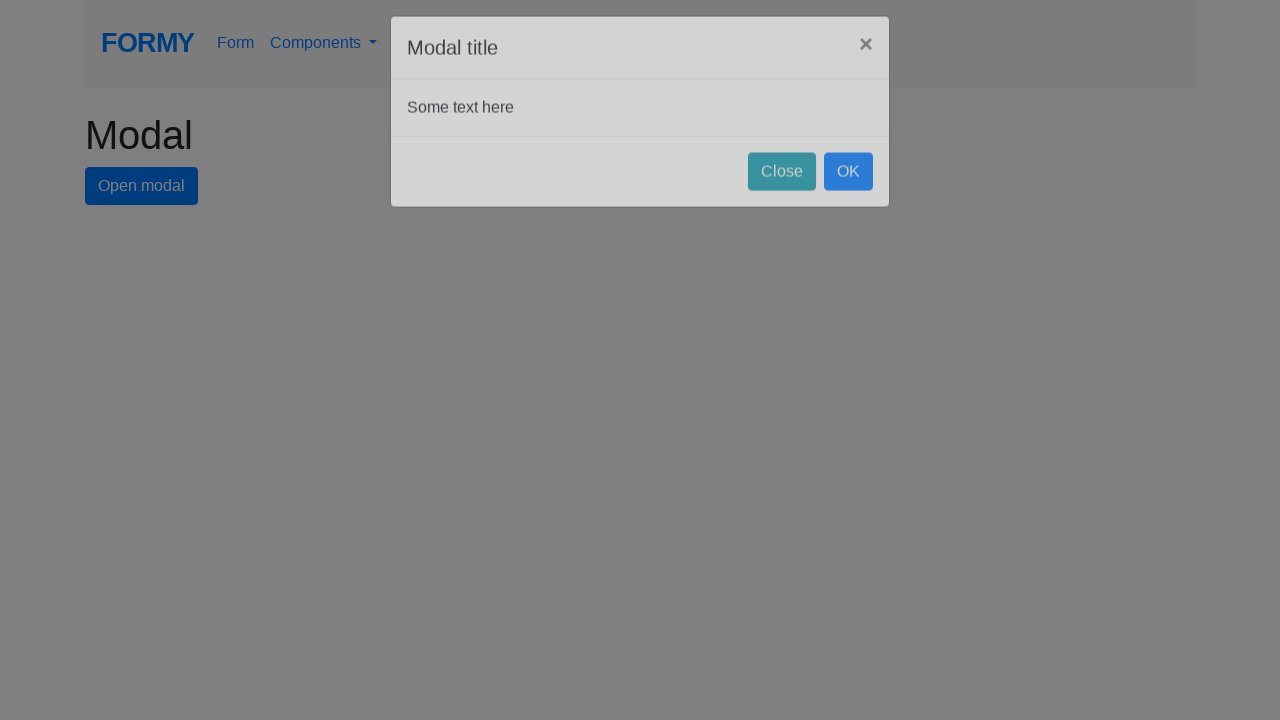

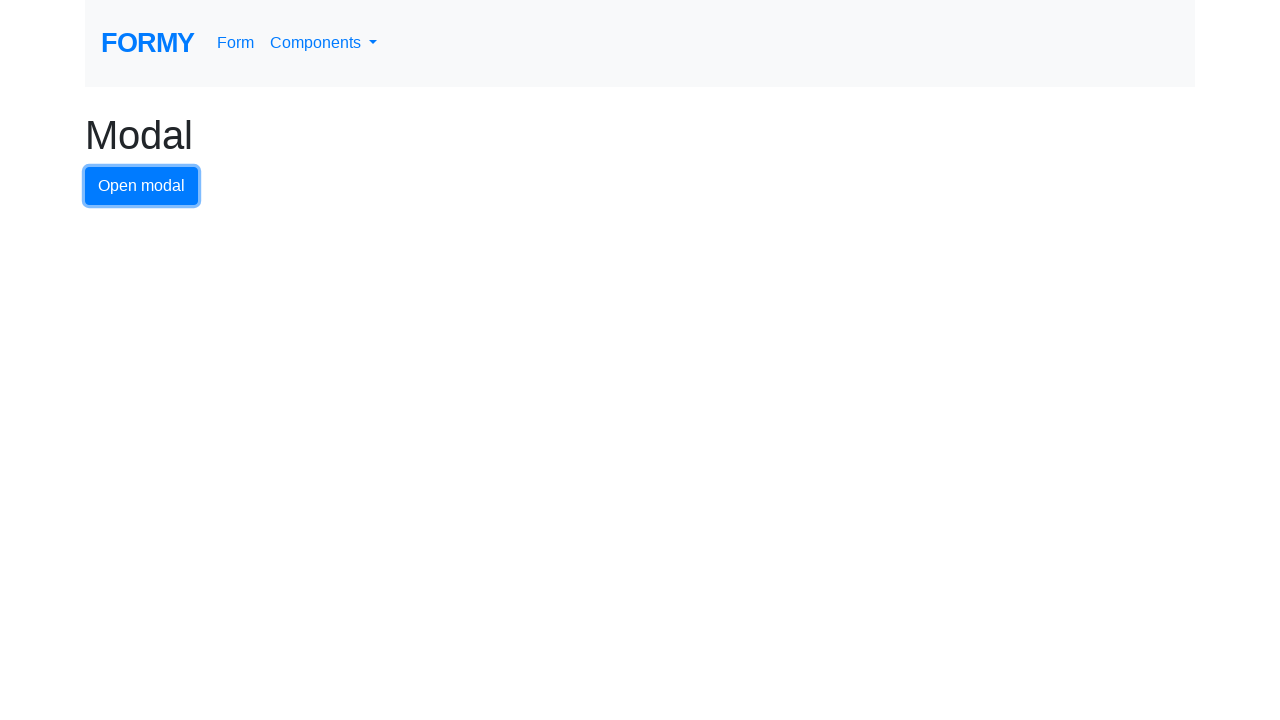